Navigates to a sample homepage and verifies the page loads by checking the title

Starting URL: https://kristinek.github.io/site/index2.html

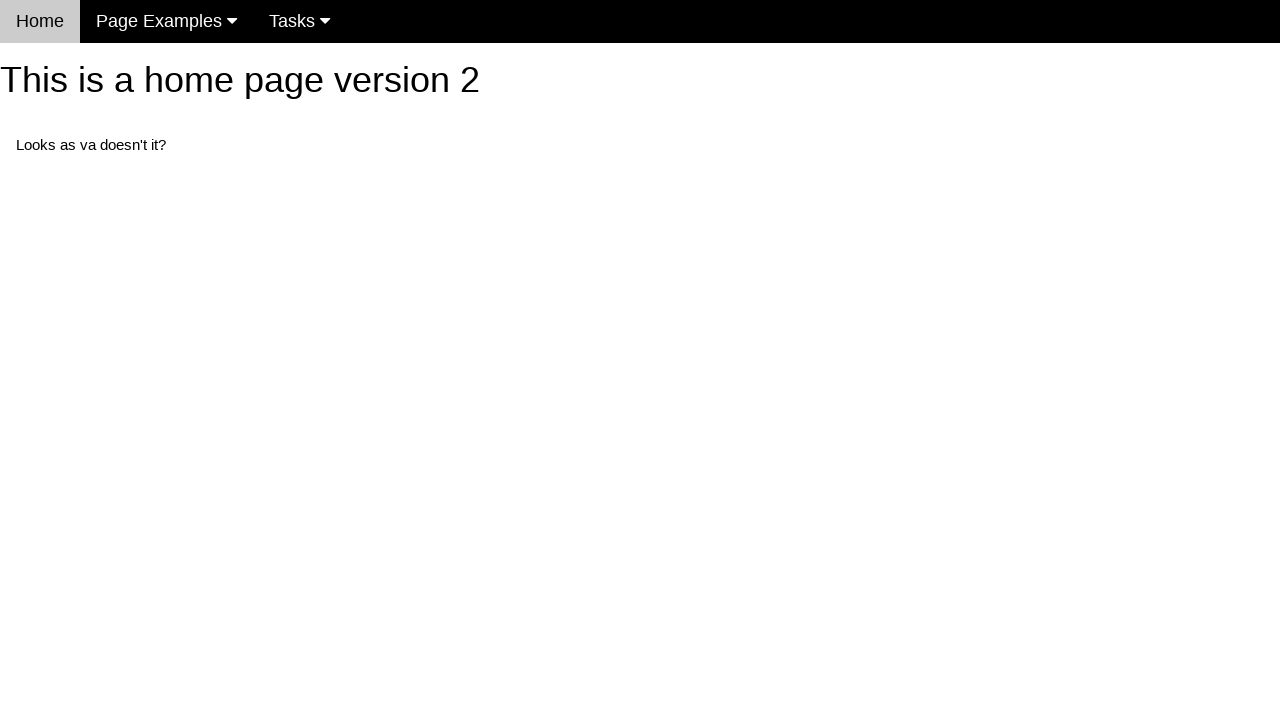

Navigated to sample homepage
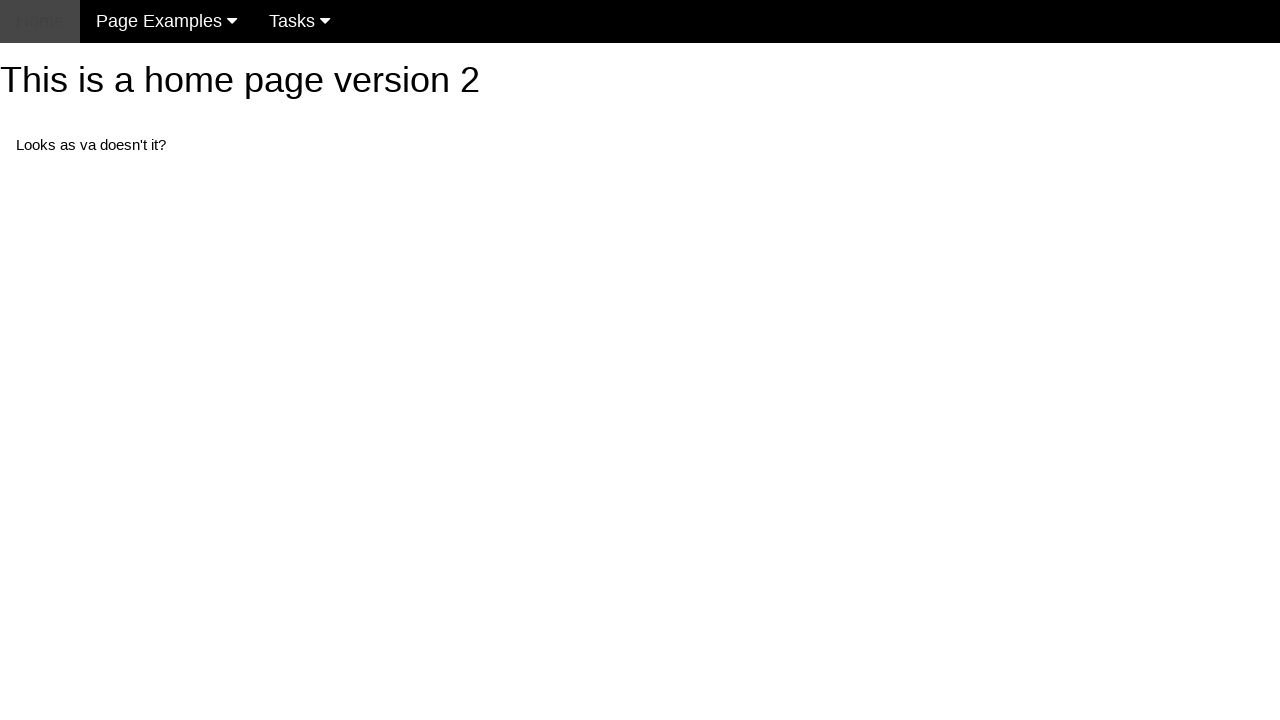

Page loaded (domcontentloaded state reached)
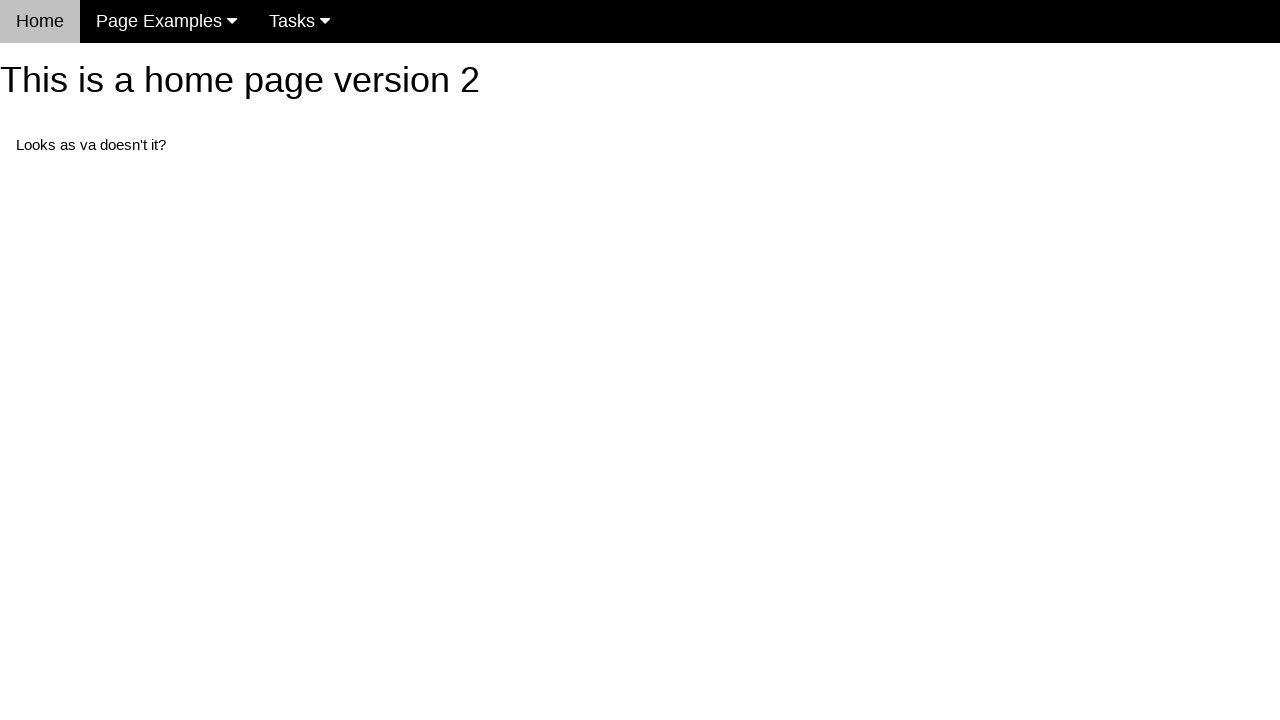

Retrieved page title: 'Home Page for this site version 2'
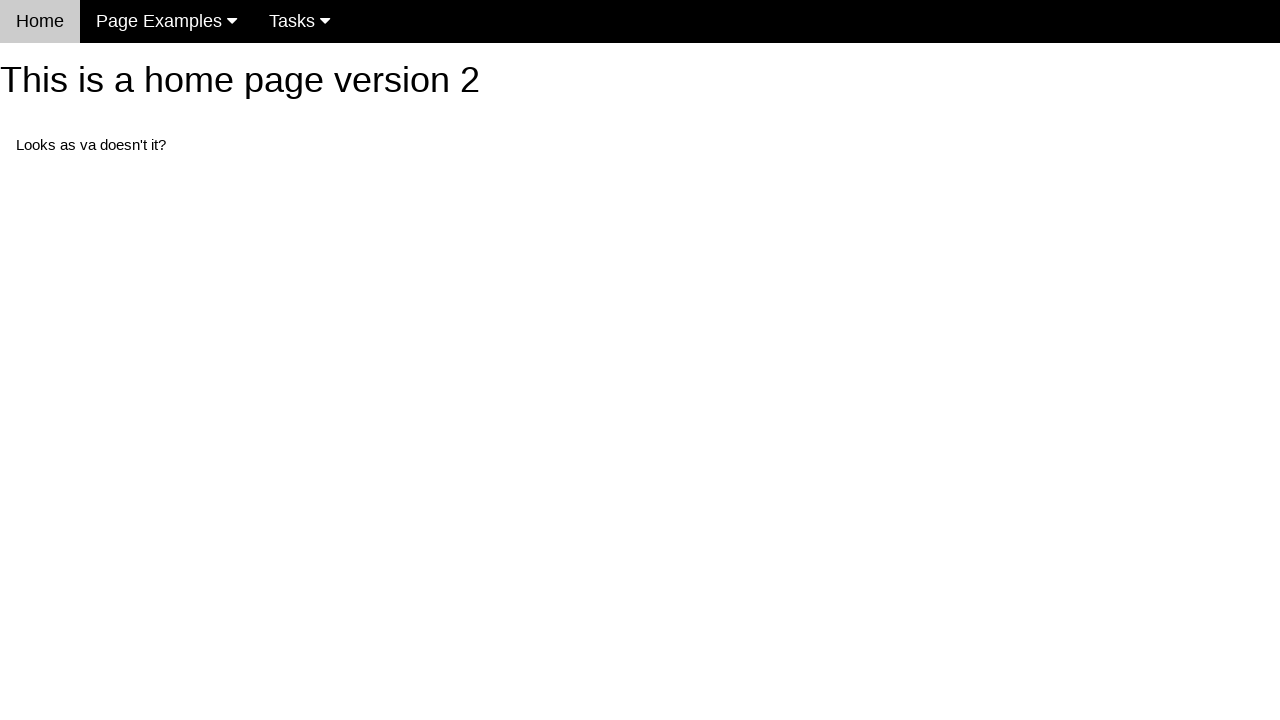

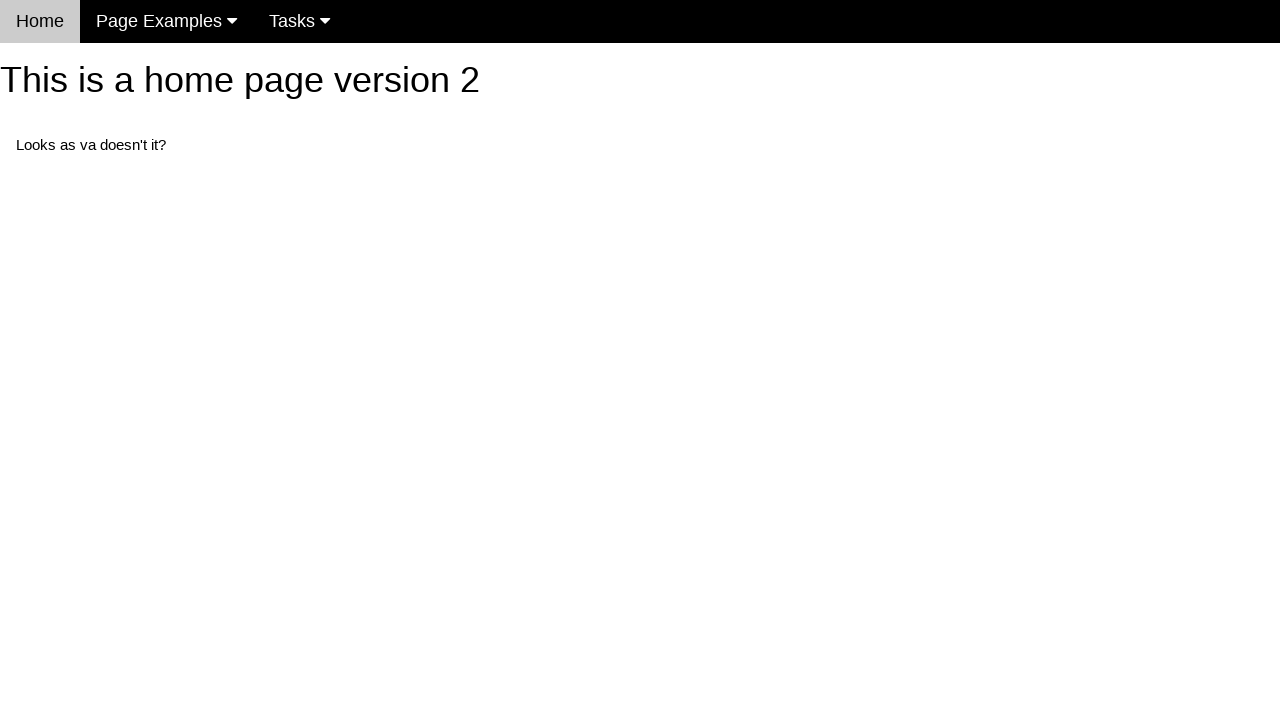